Tests clicking a Submit button on a test blog page using XPath text matching to locate the button element.

Starting URL: http://omayo.blogspot.com/

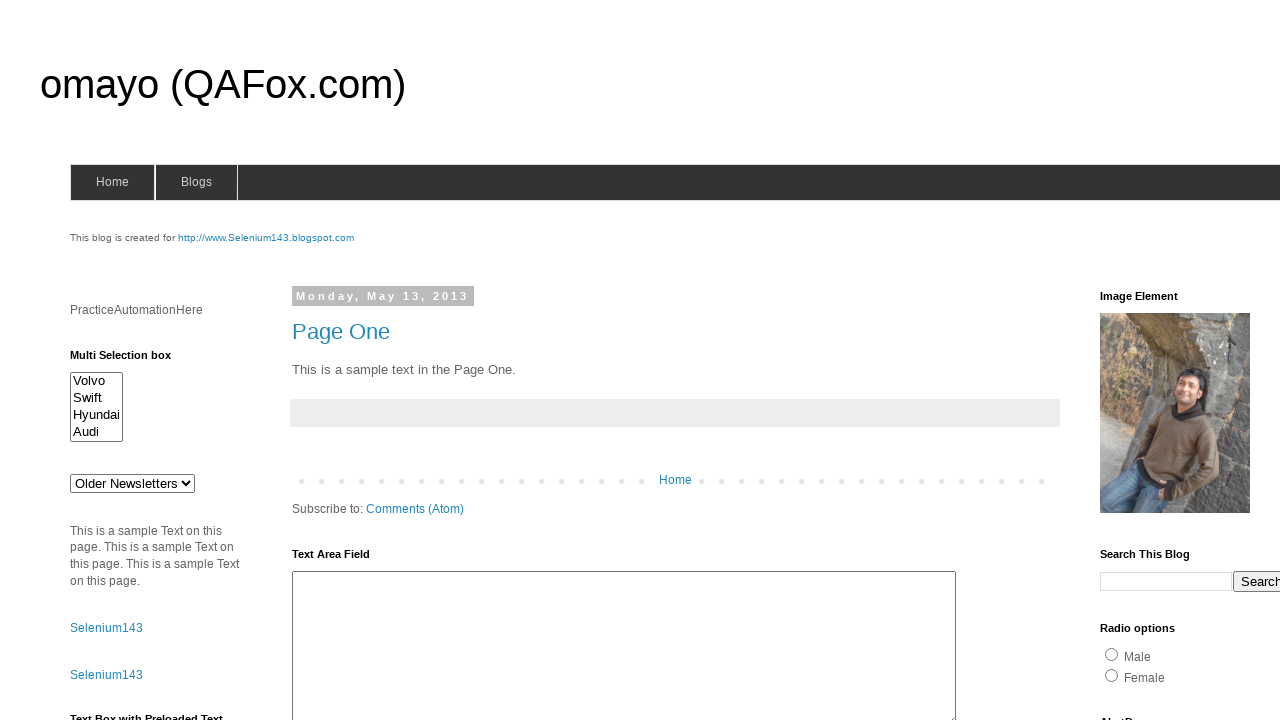

Navigated to test blog page at http://omayo.blogspot.com/
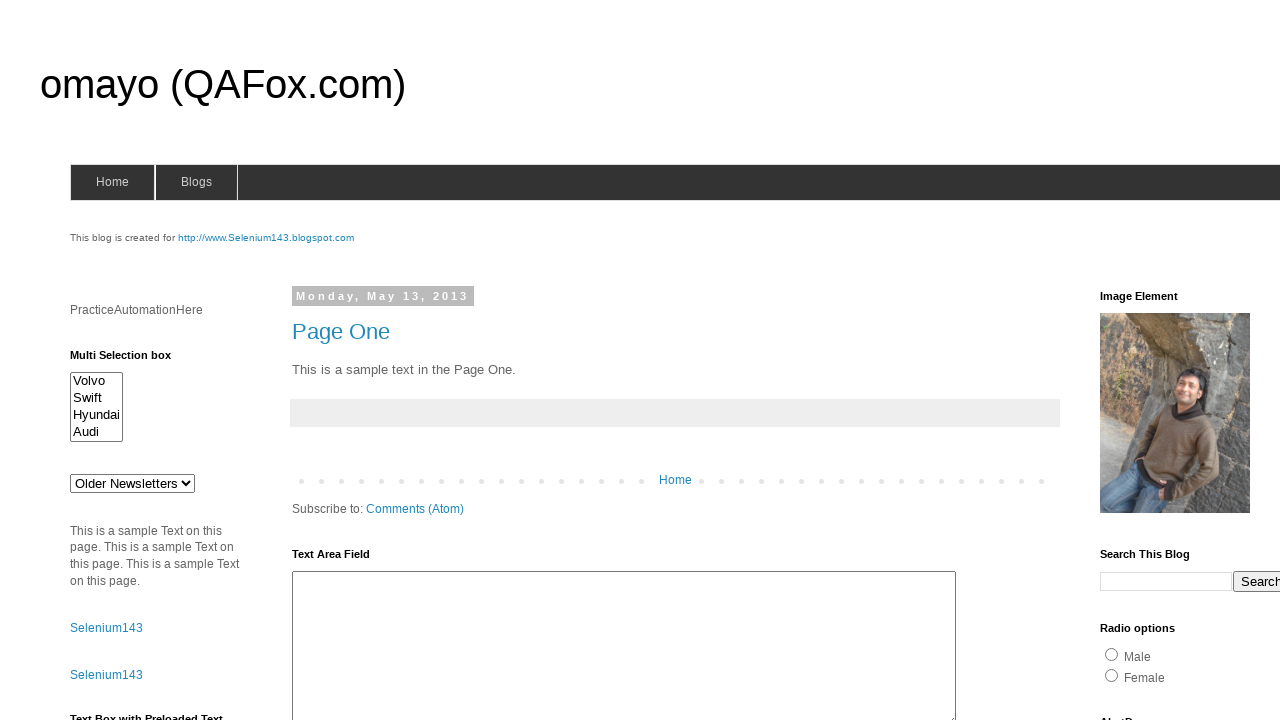

Clicked Submit button using XPath text matching at (98, 361) on button:text('Submit')
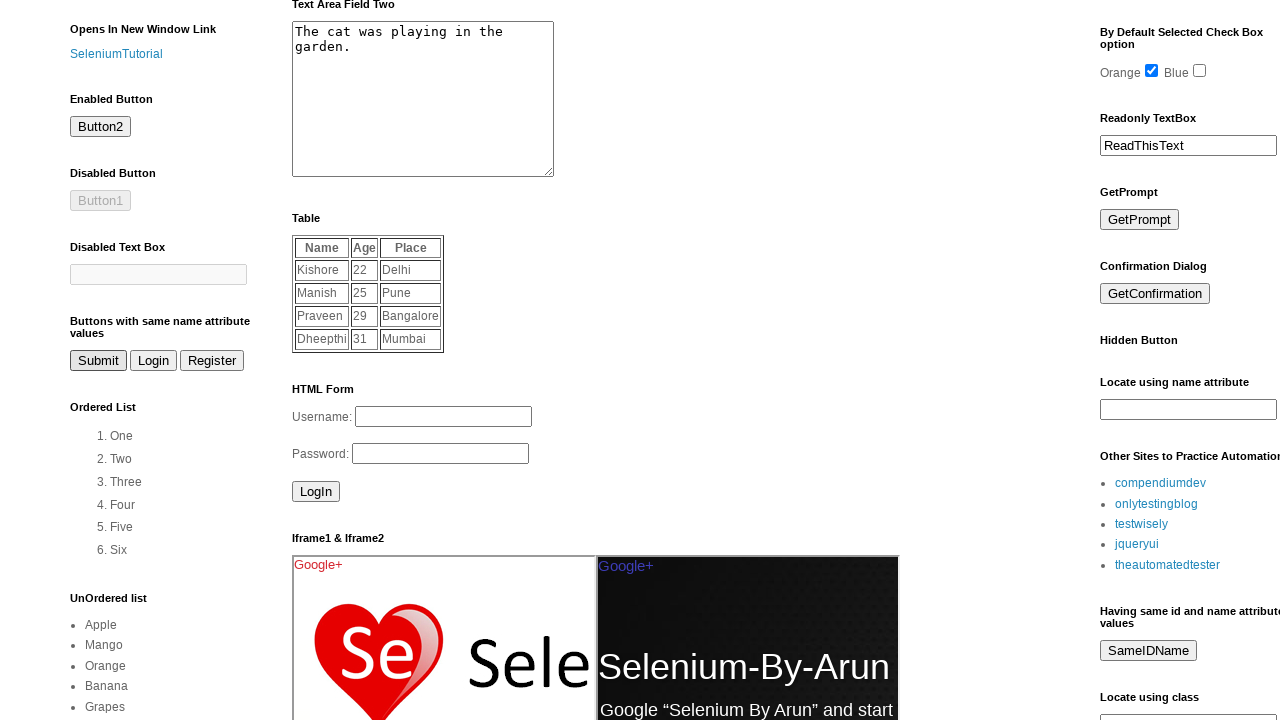

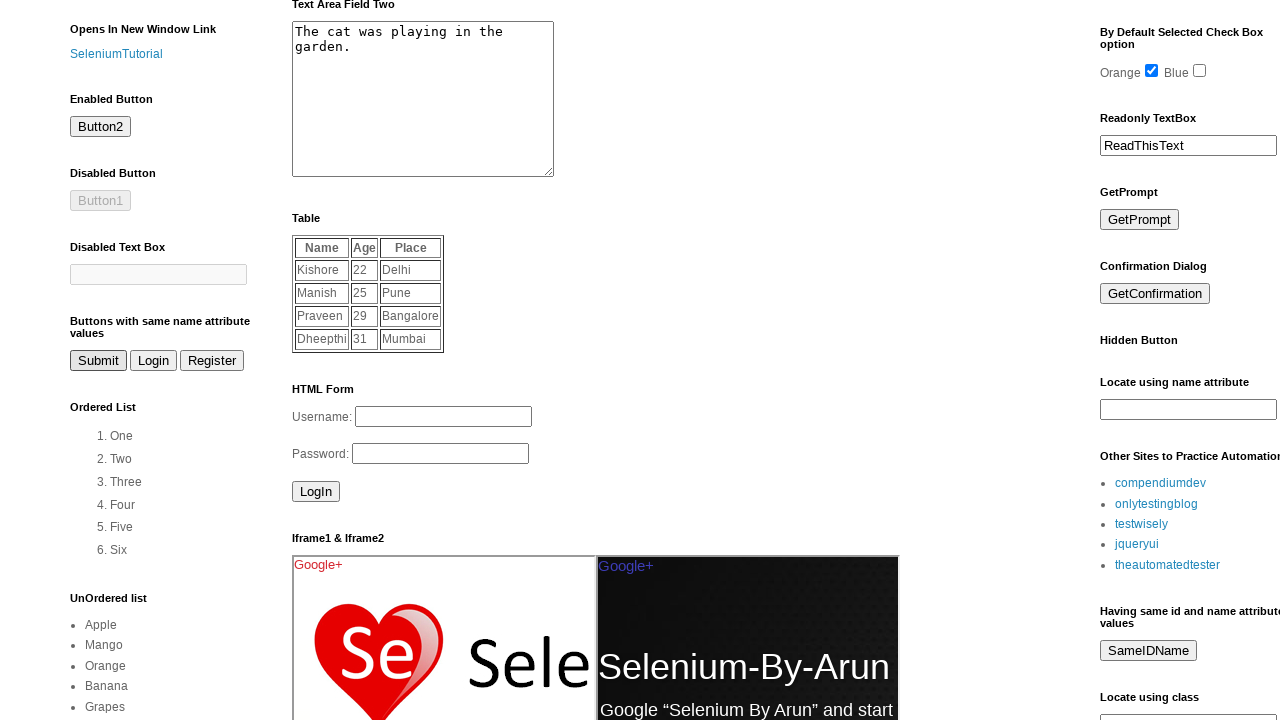